Navigates to the Selenium website homepage and captures the page title

Starting URL: http://seleniumhq.org

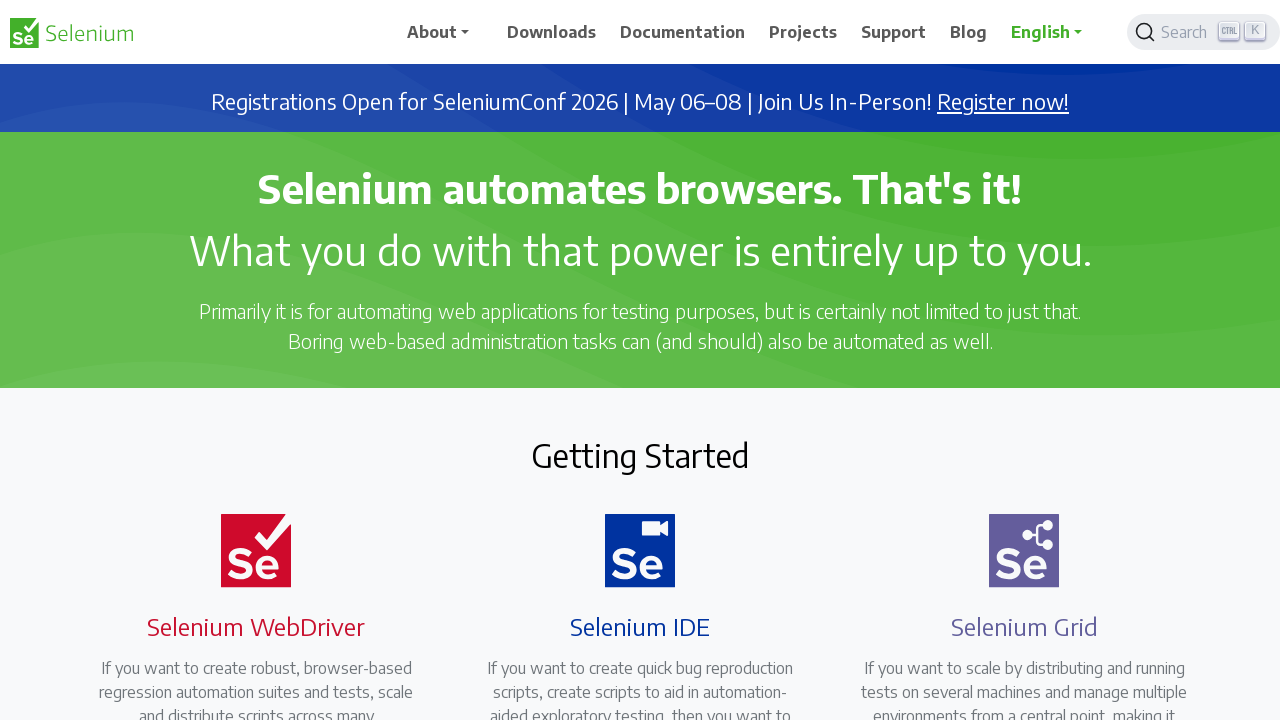

Navigated to Selenium website homepage
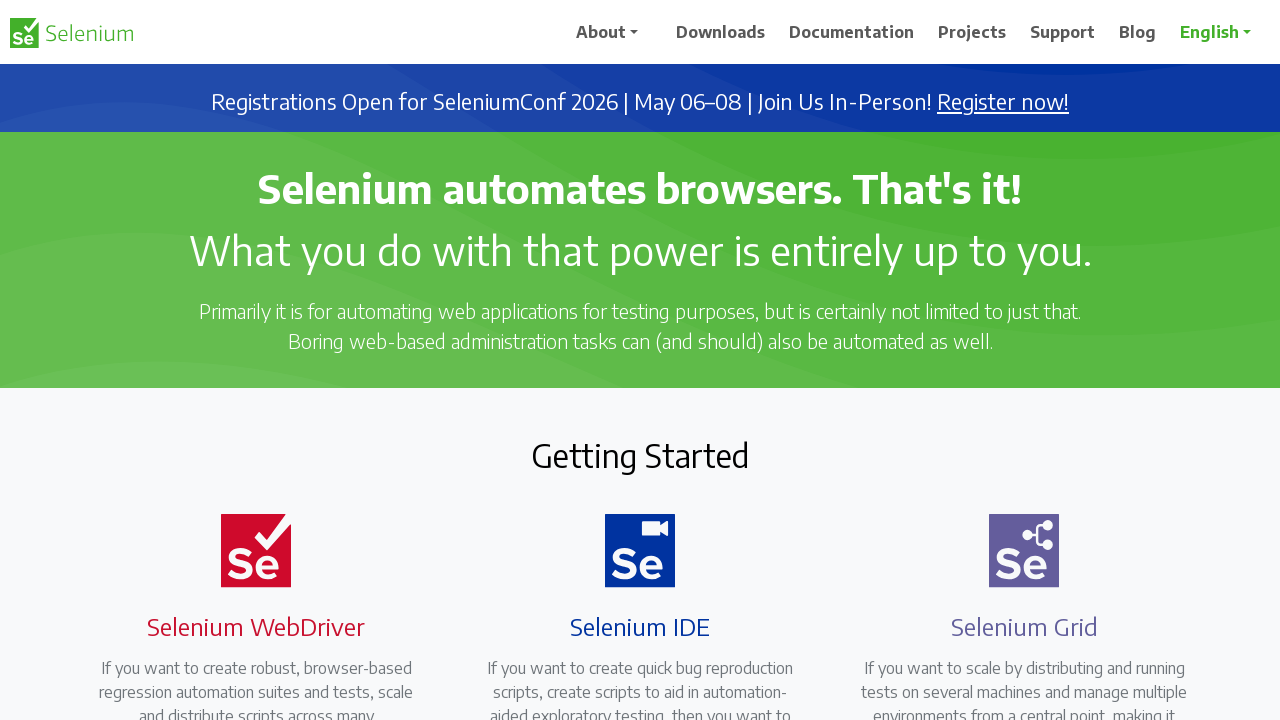

Captured page title
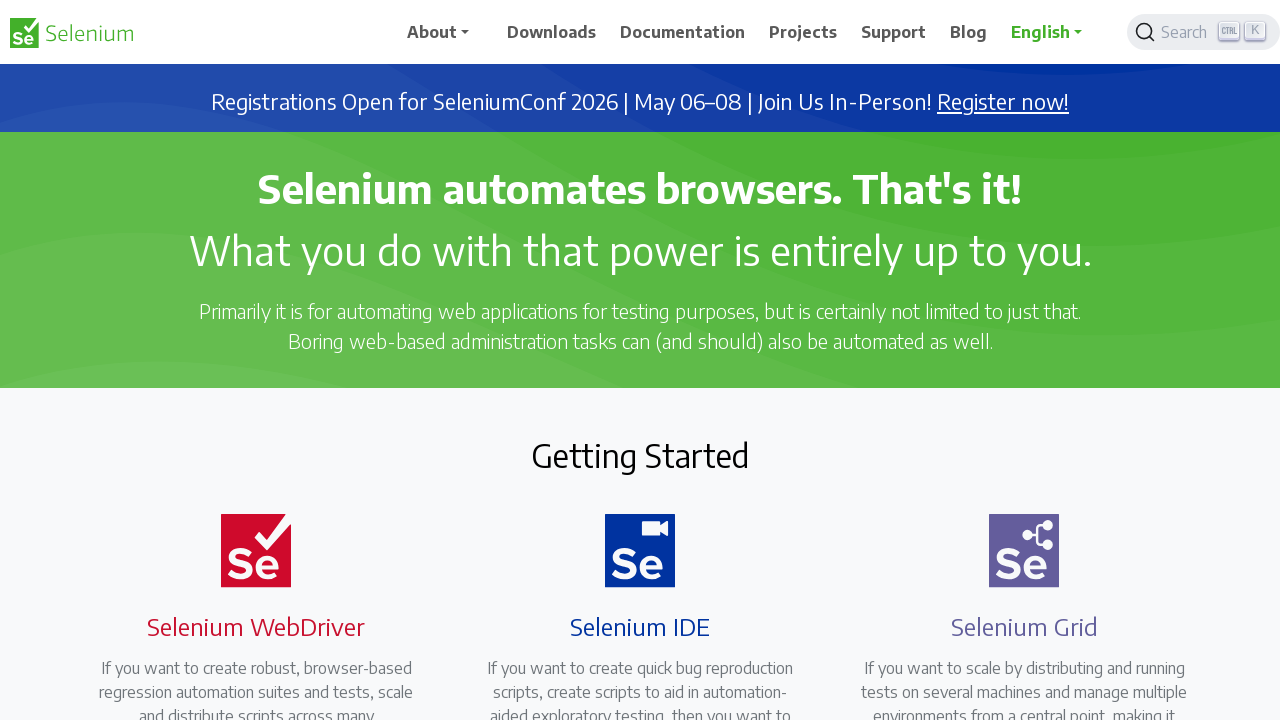

Asserted page title exists: 'Selenium'
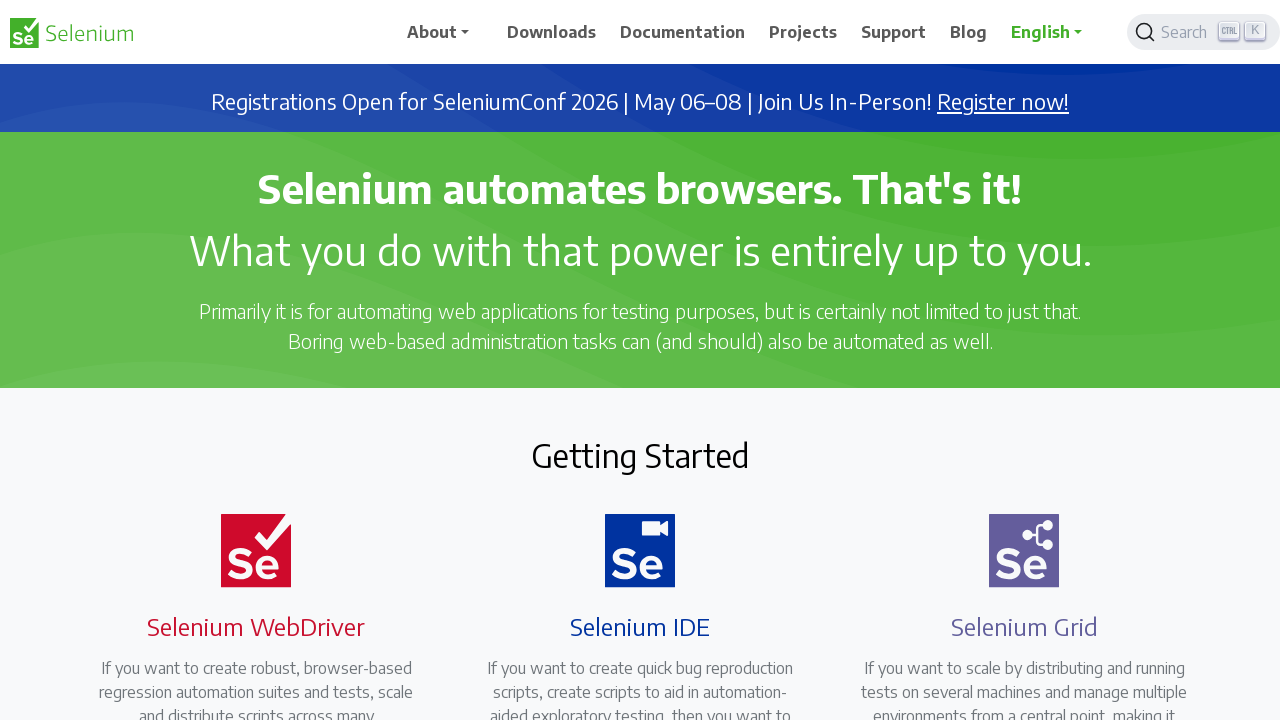

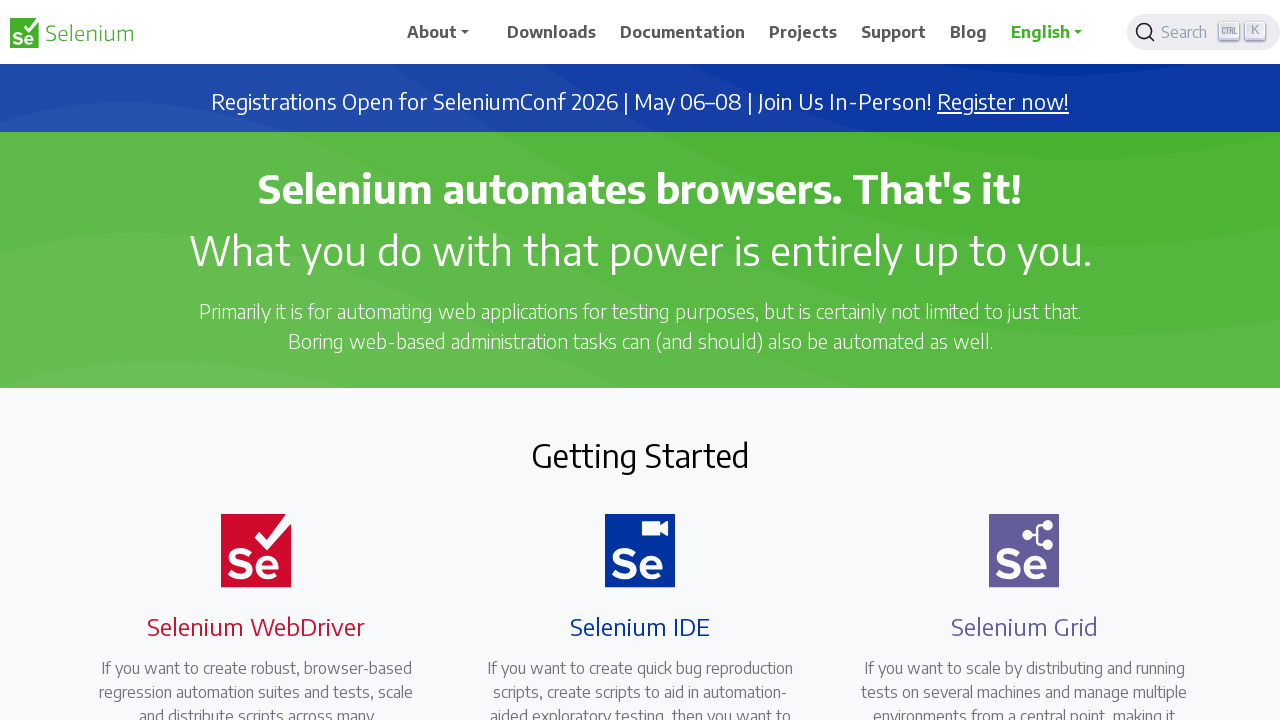